Tests that an error message is shown when trying to save with an empty name field

Starting URL: https://devmountain-qa.github.io/employee-manager/1.2_Version/index.html

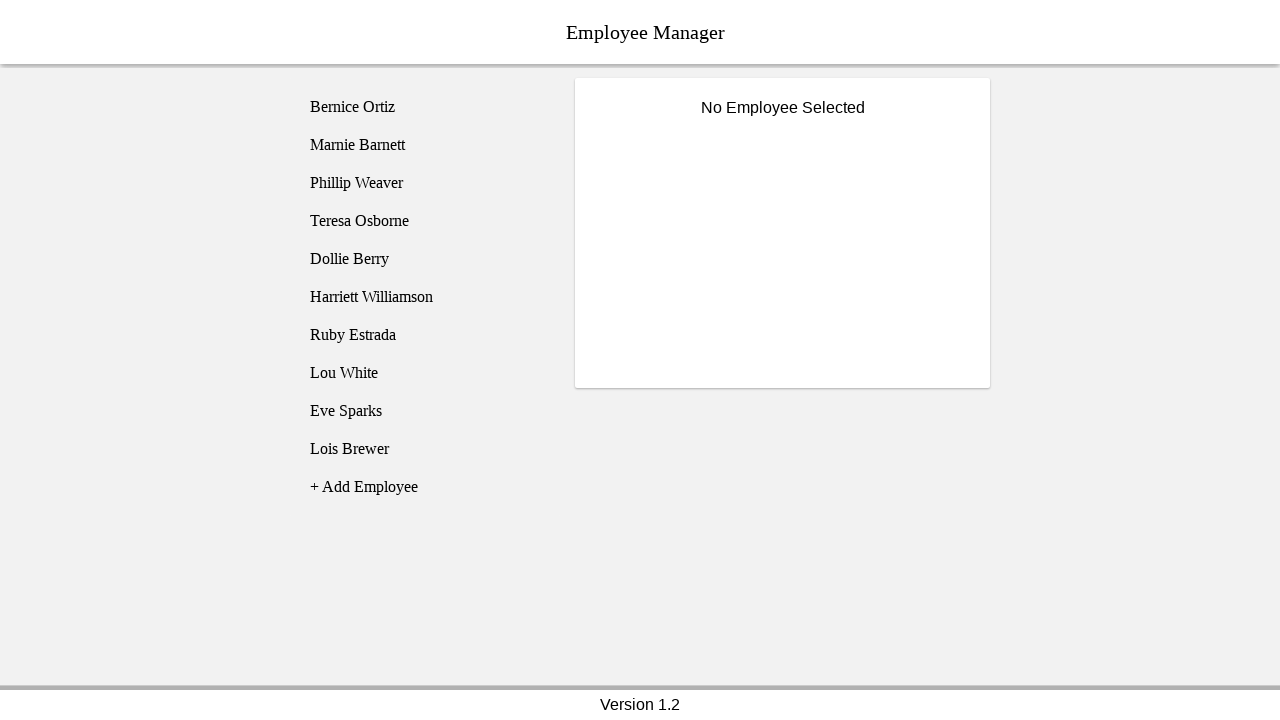

Clicked on Bernice Ortiz (employee1) at (425, 107) on [name='employee1']
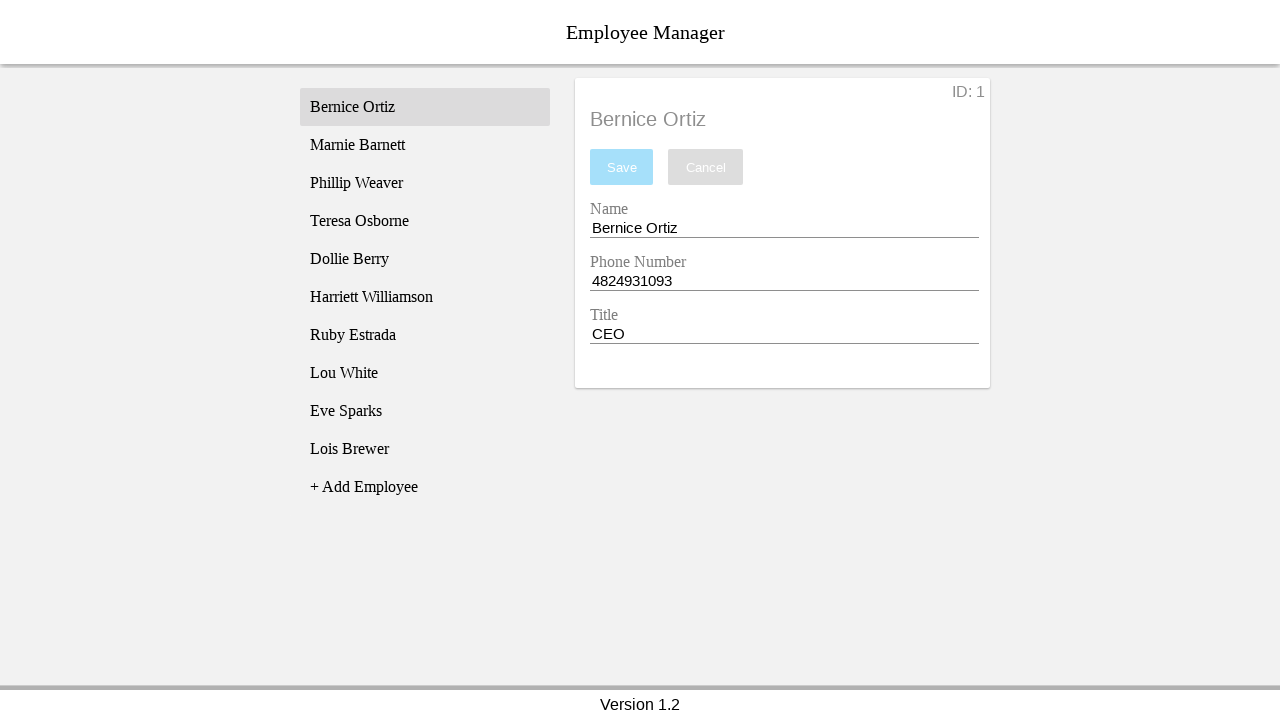

Name input field became visible
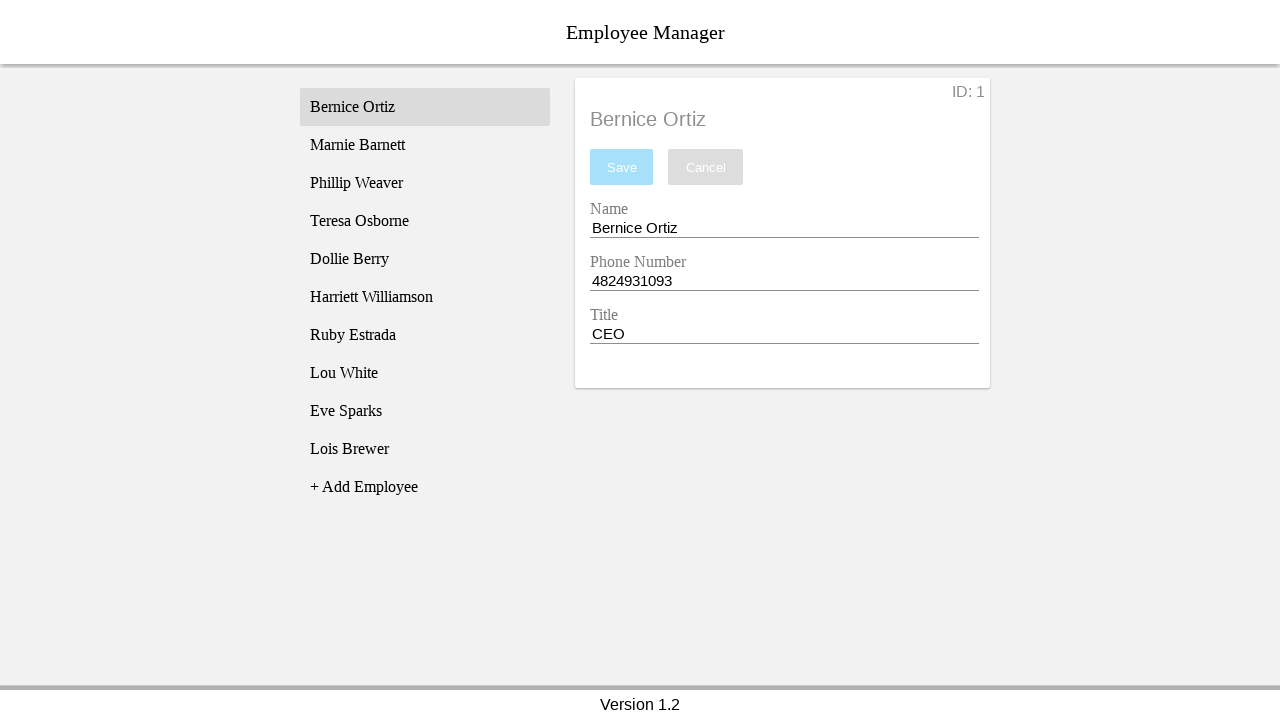

Cleared the name input field on [name='nameEntry']
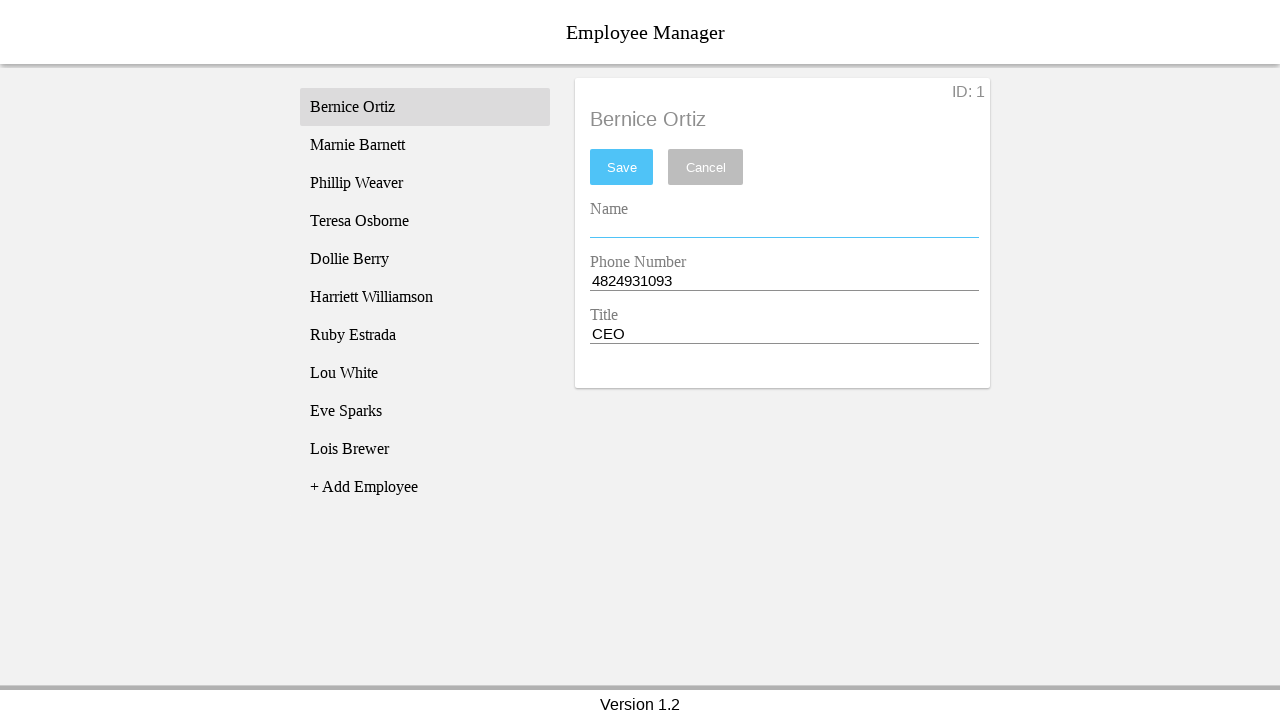

Pressed Space key in name field on [name='nameEntry']
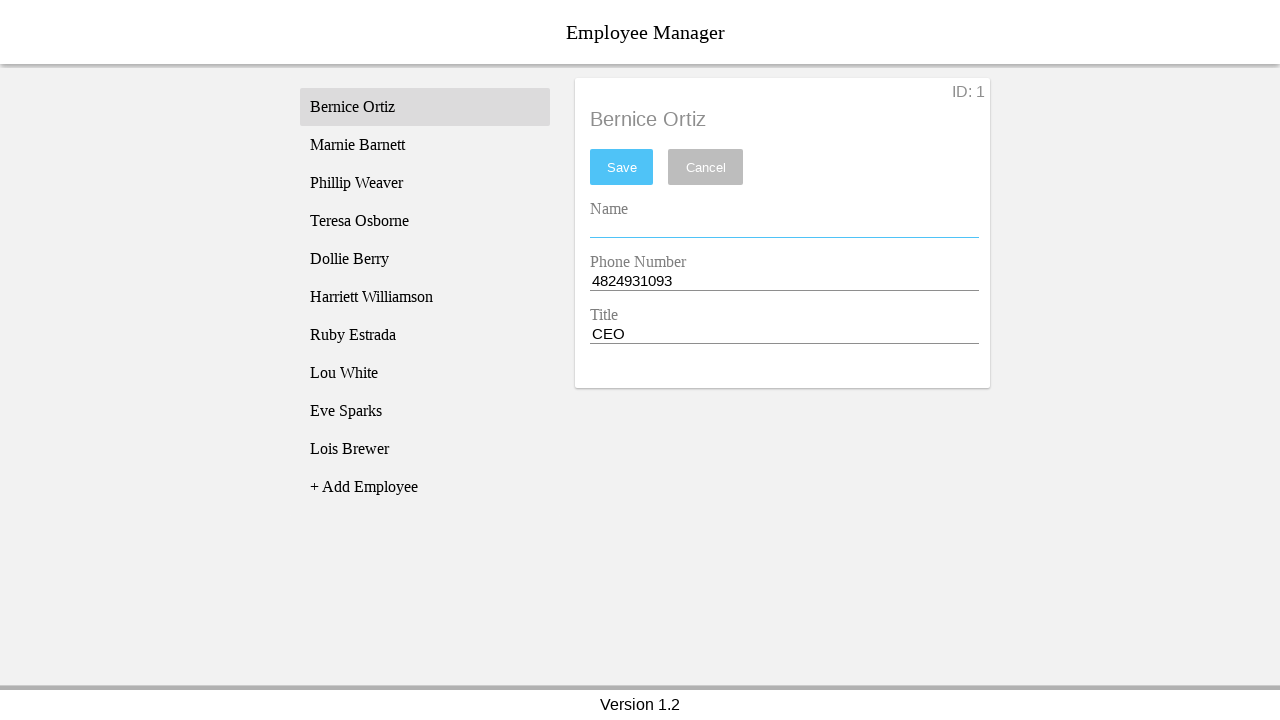

Pressed Backspace key to remove space from name field on [name='nameEntry']
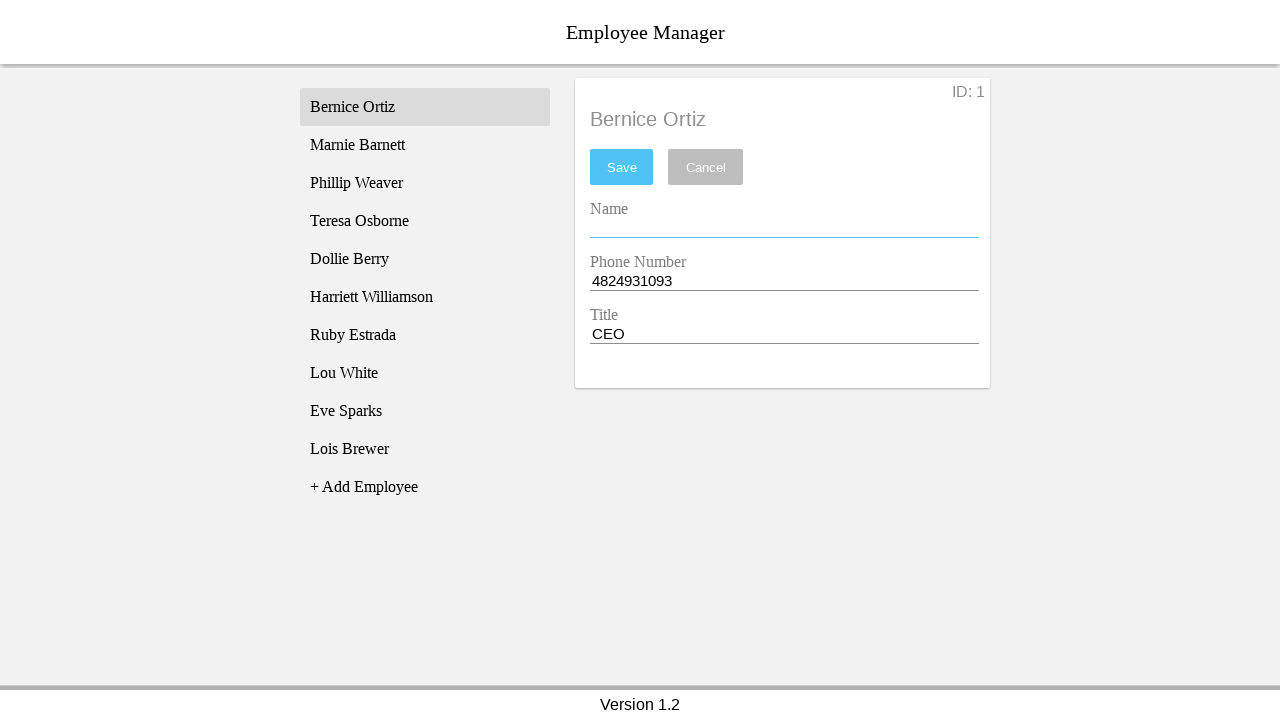

Clicked save button with empty name field at (622, 167) on #saveBtn
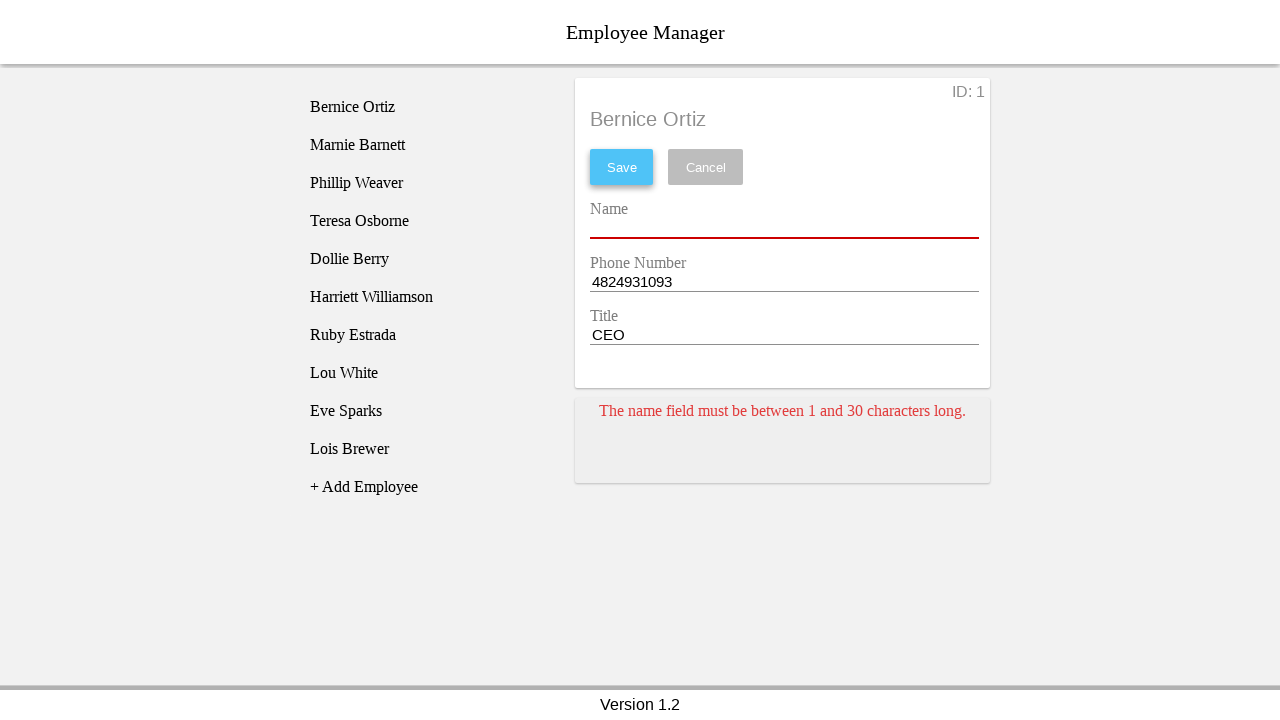

Error card appeared for empty name field
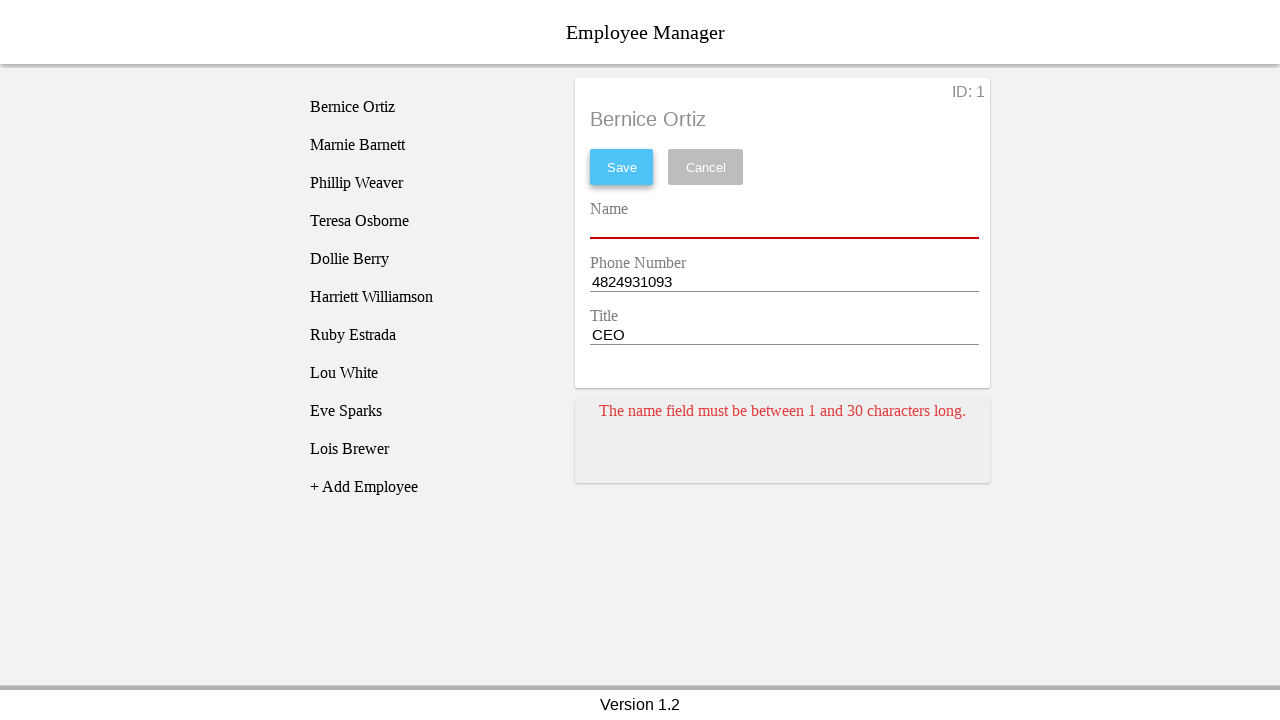

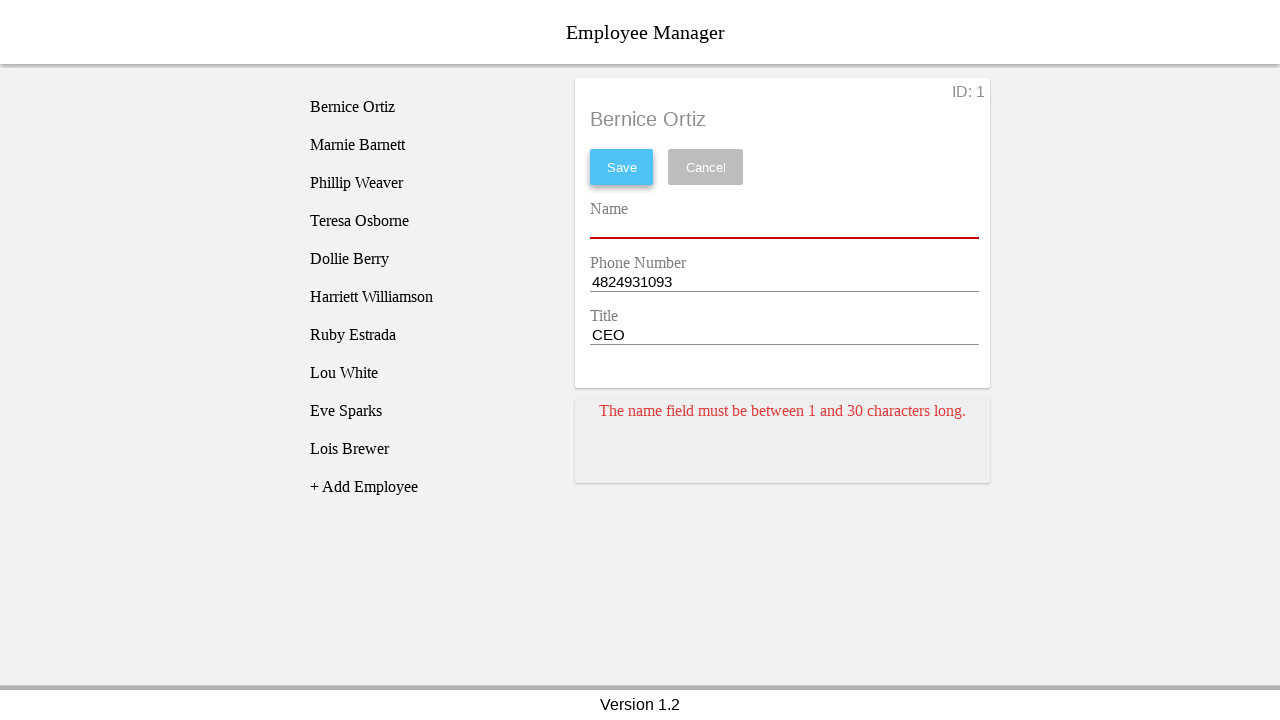